Tests adding 5 new rows to a table by clicking "Add New" button, filling in name, department, and phone fields, and clicking the Add button for each row

Starting URL: https://www.tutorialrepublic.com/snippets/bootstrap/table-with-add-and-delete-row-feature.php

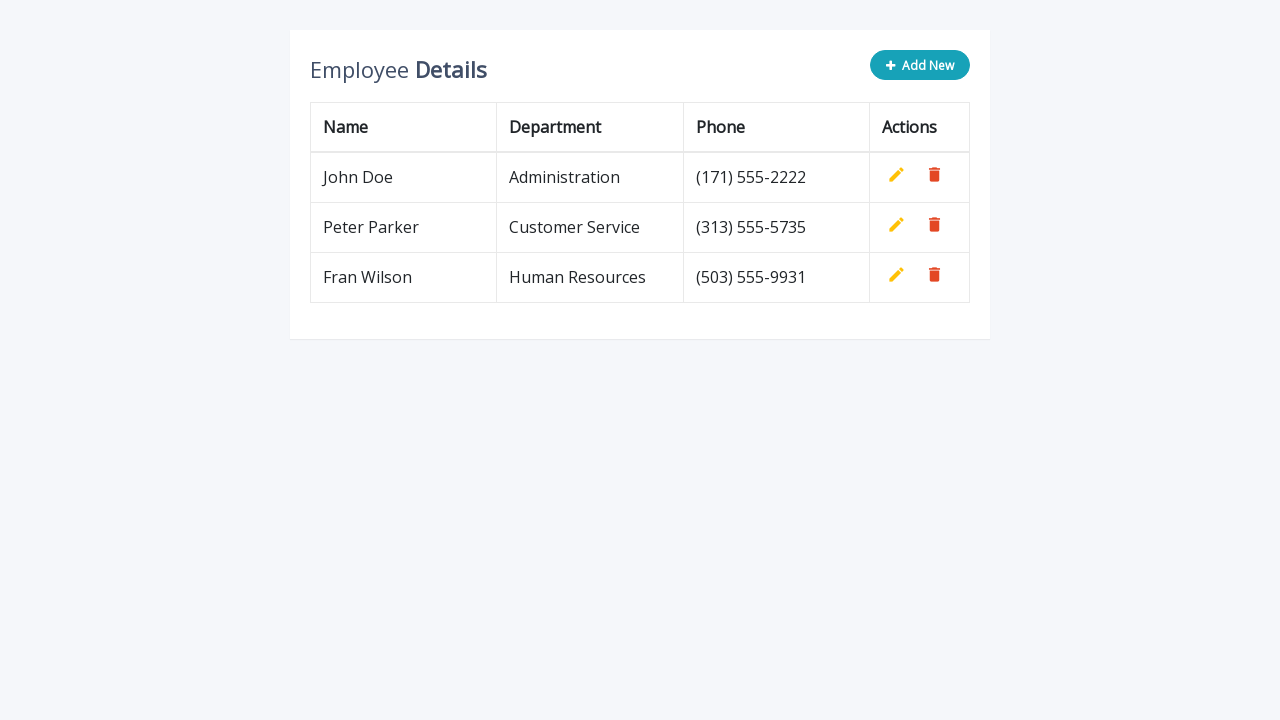

Clicked 'Add New' button to add a new row at (920, 65) on .add-new
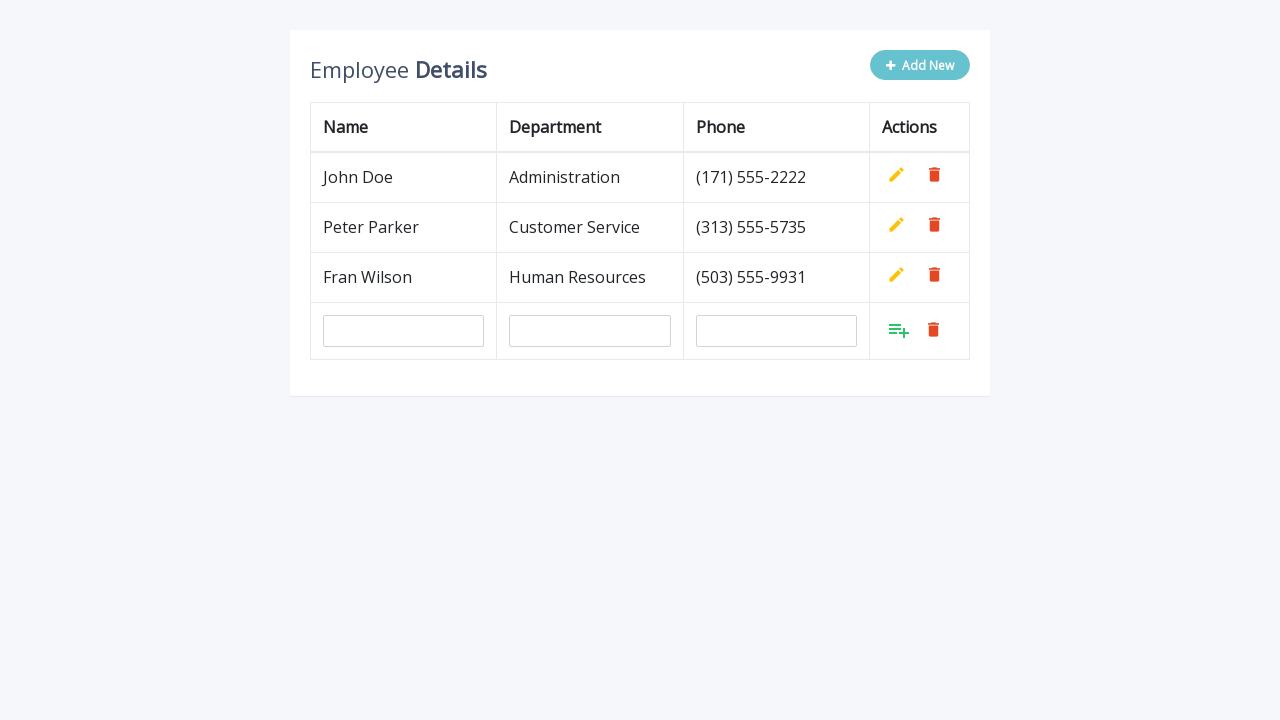

Filled name field with 'Pera Peric' on input[name='name']
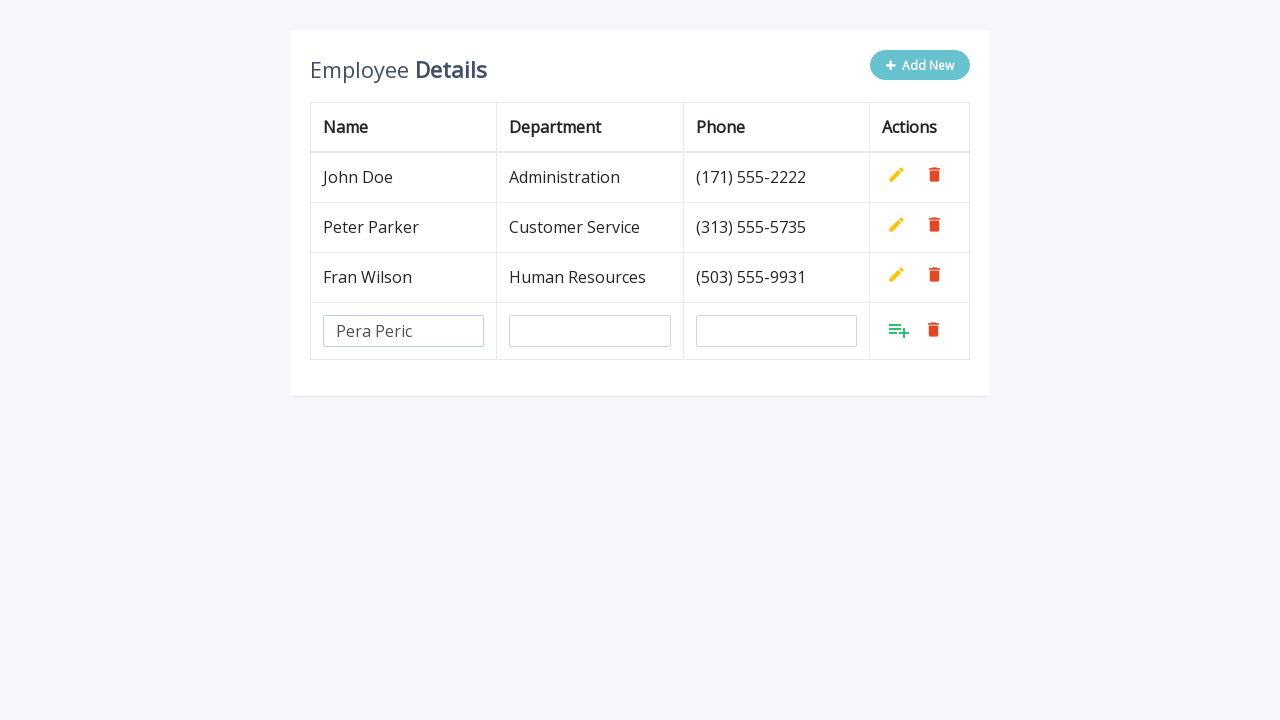

Filled department field with 'Administration' on input[name='department']
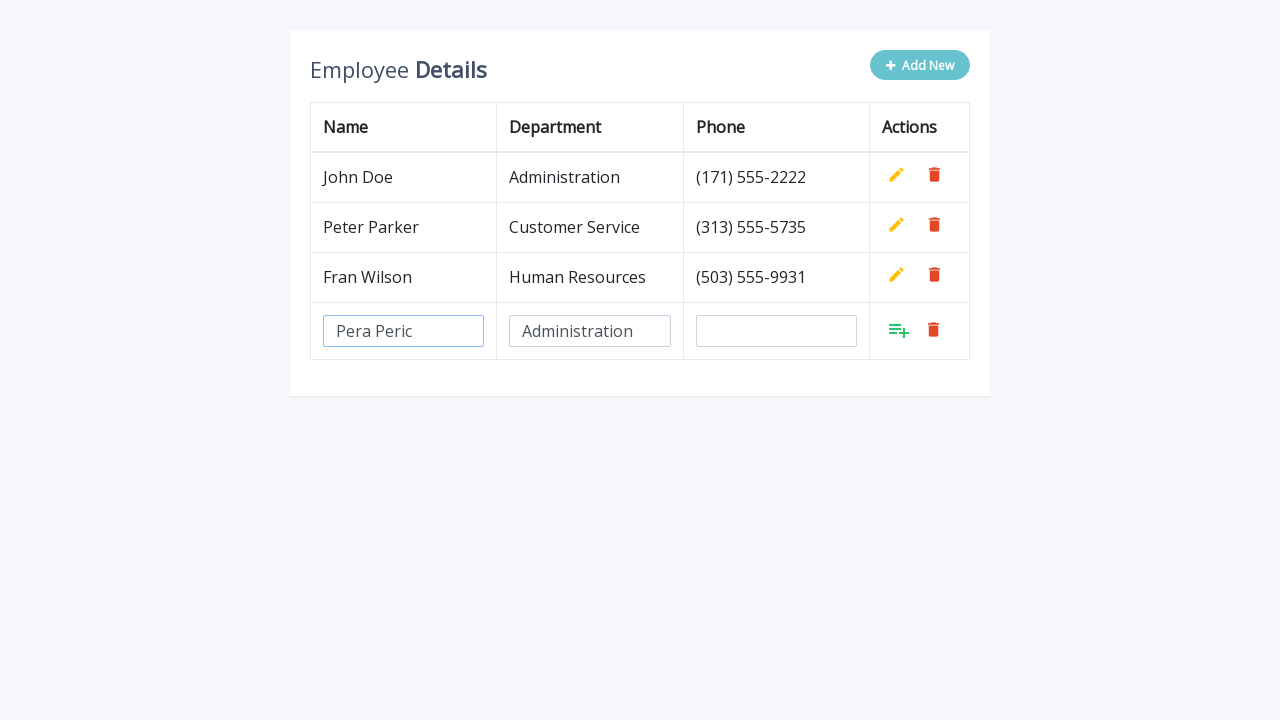

Filled phone field with '(313) 111-1111' on input[name='phone']
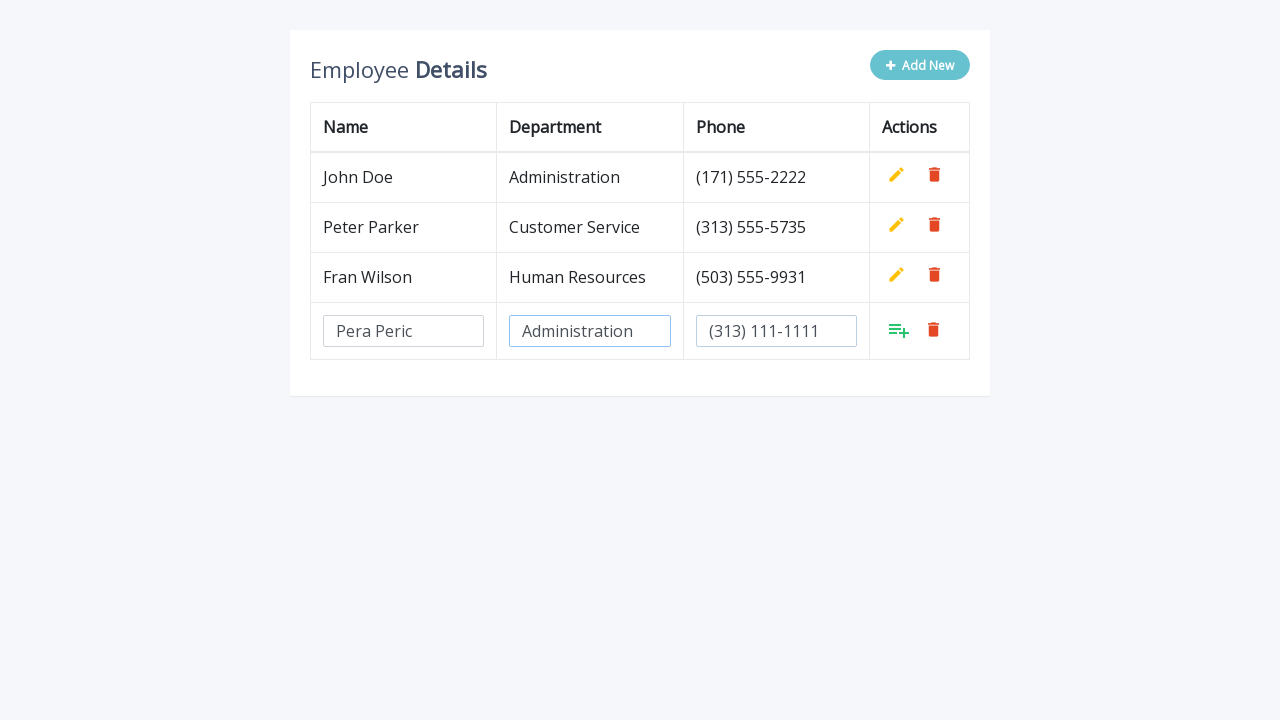

Clicked Add button to confirm new row entry at (899, 330) on xpath=//table//tbody//tr[last()]//td[last()]/a[@class='add']
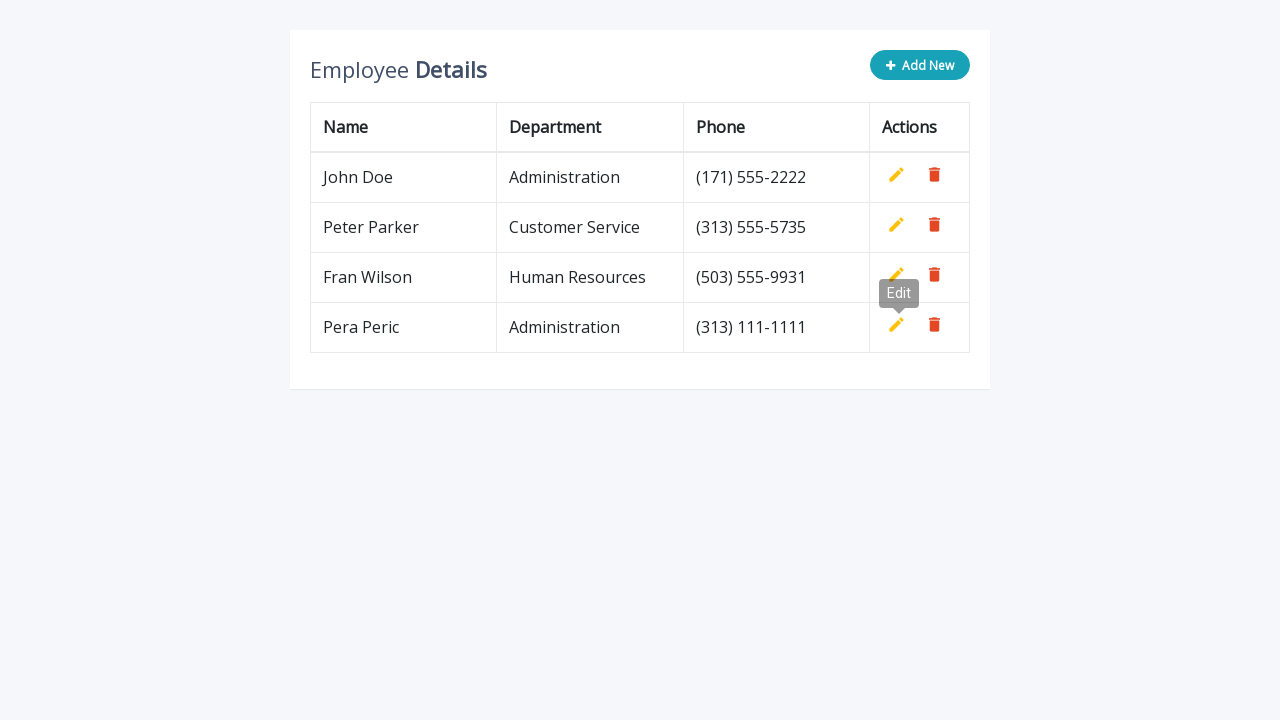

Waited 500ms before adding next row
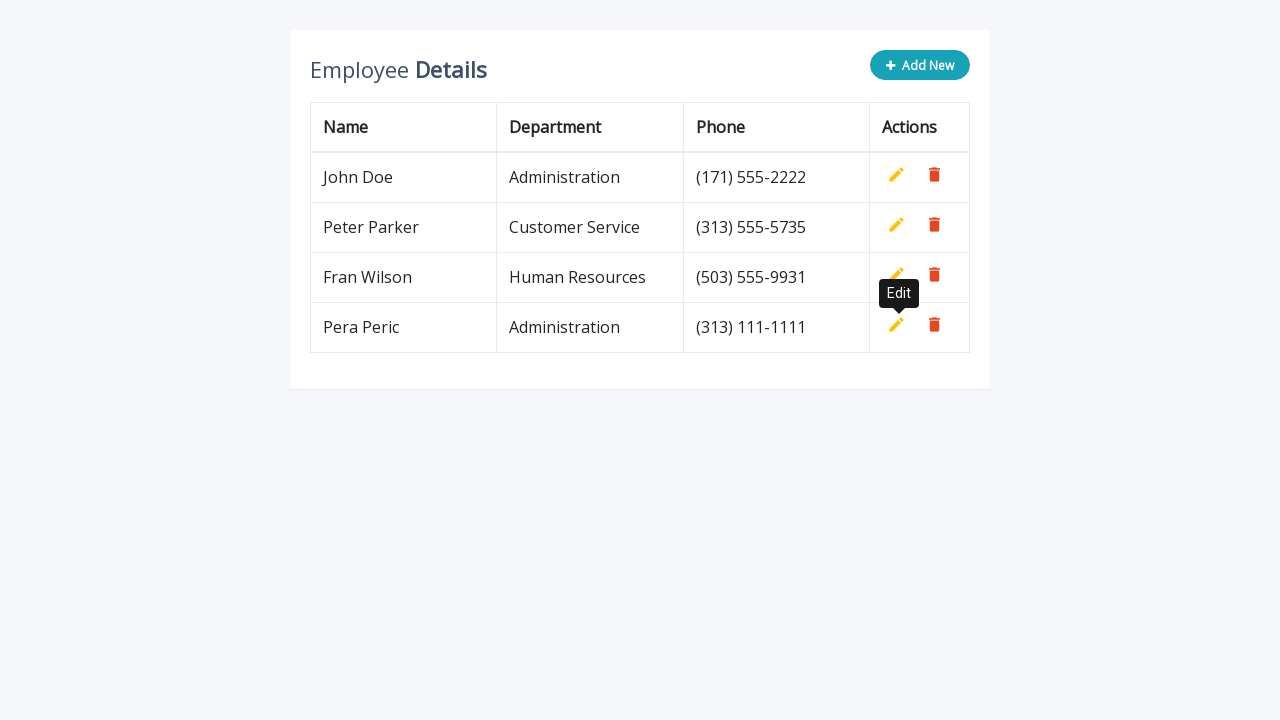

Clicked 'Add New' button to add a new row at (920, 65) on .add-new
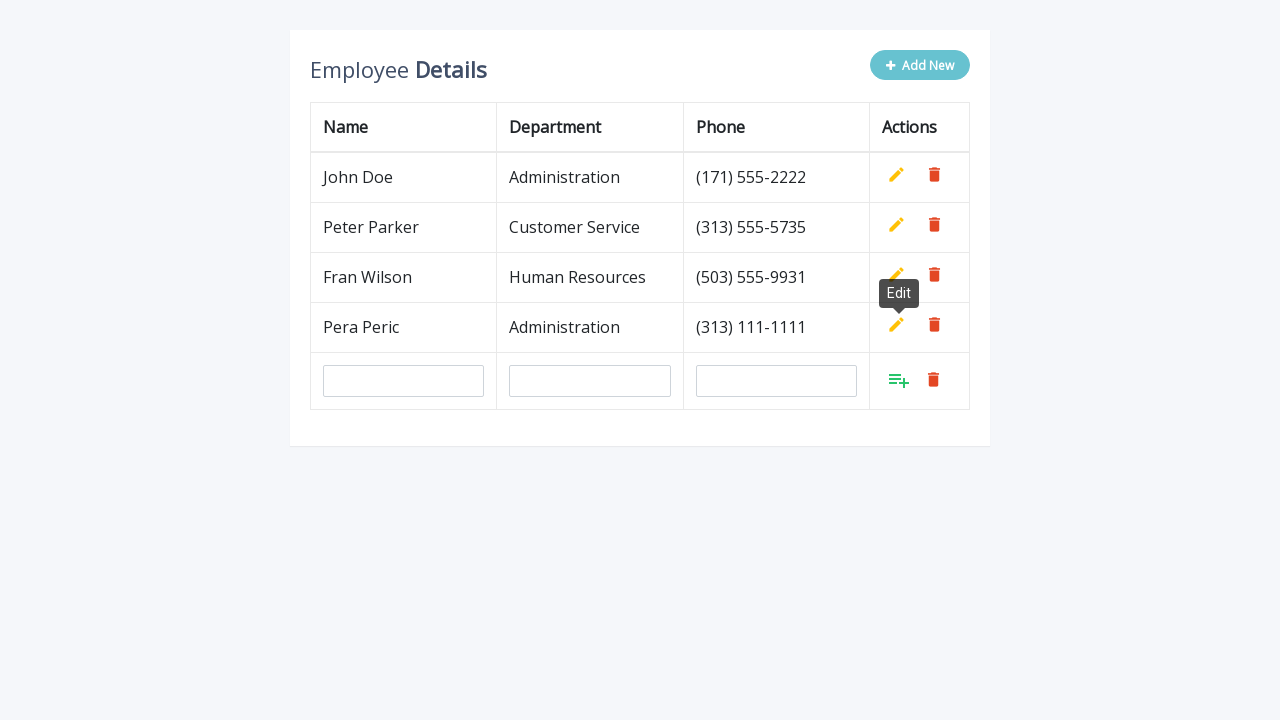

Filled name field with 'Pera Peric' on input[name='name']
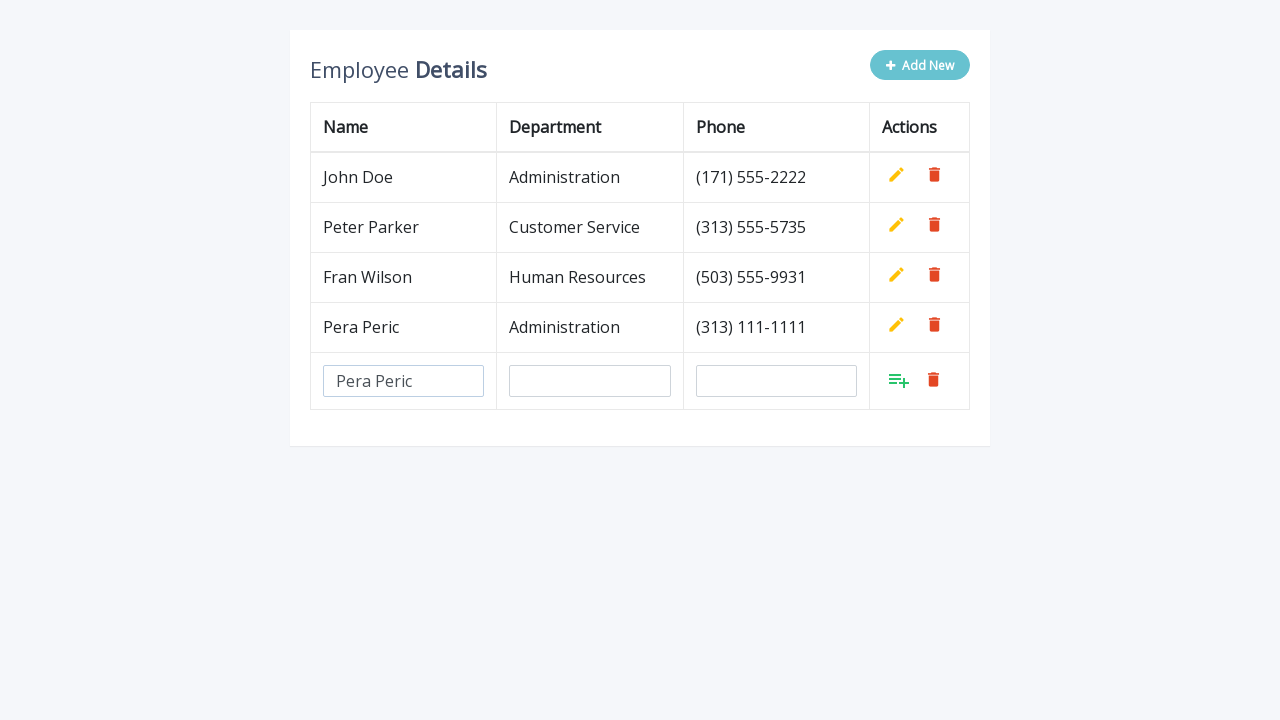

Filled department field with 'Administration' on input[name='department']
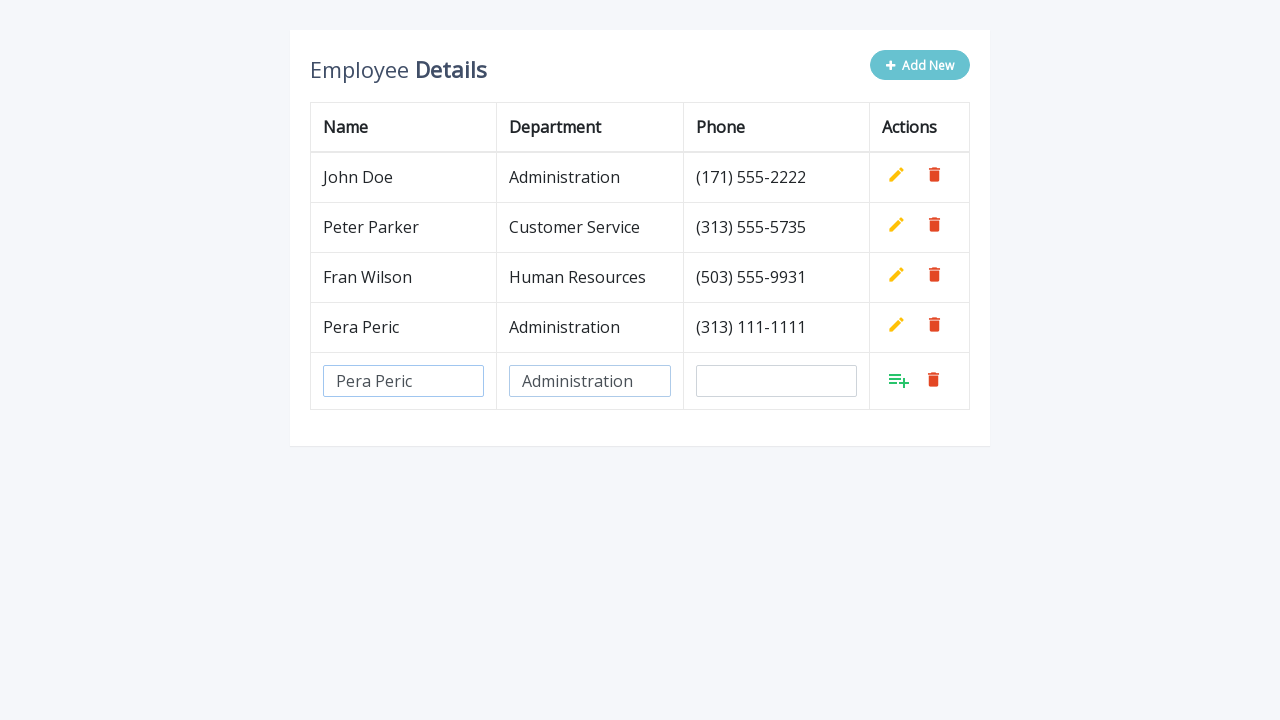

Filled phone field with '(313) 111-1111' on input[name='phone']
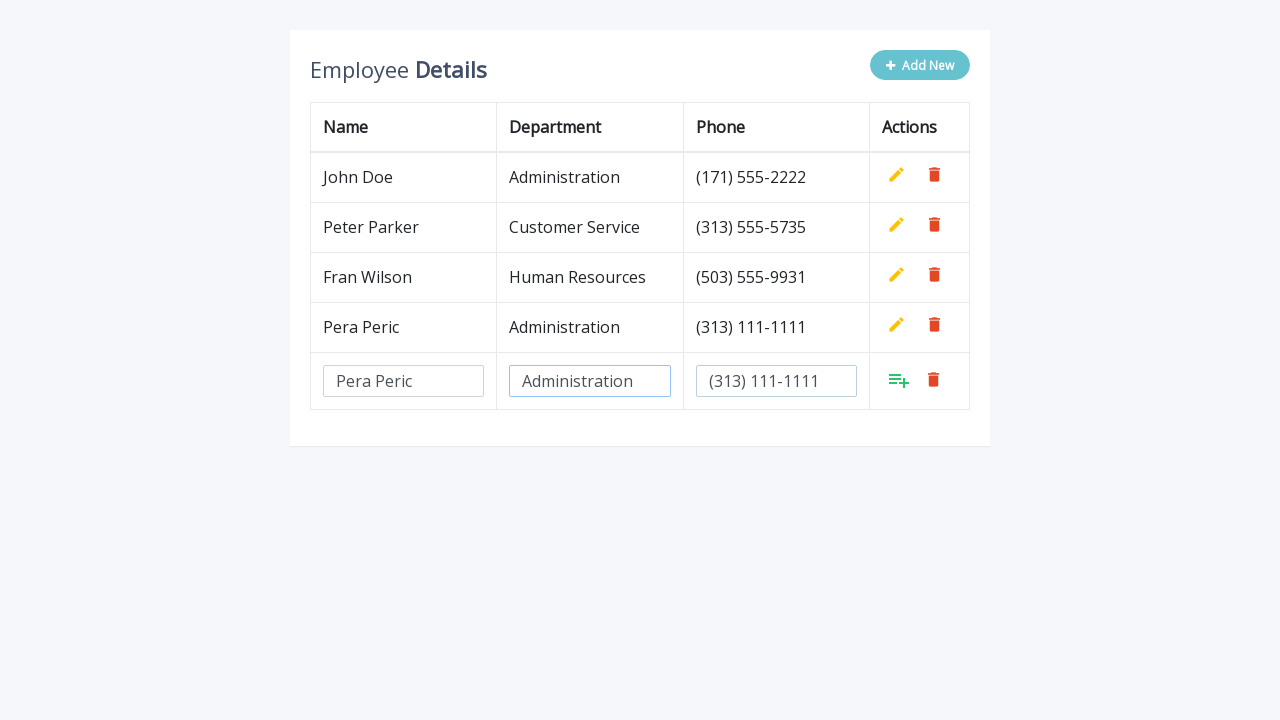

Clicked Add button to confirm new row entry at (899, 380) on xpath=//table//tbody//tr[last()]//td[last()]/a[@class='add']
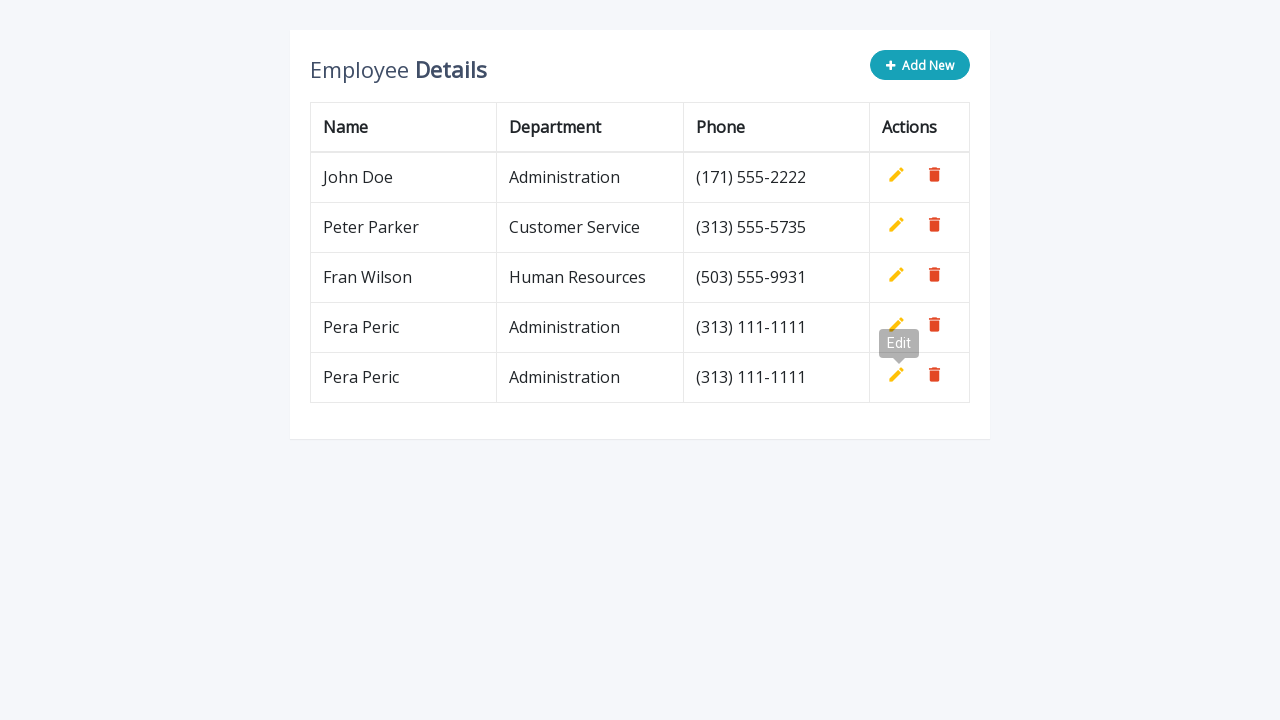

Waited 500ms before adding next row
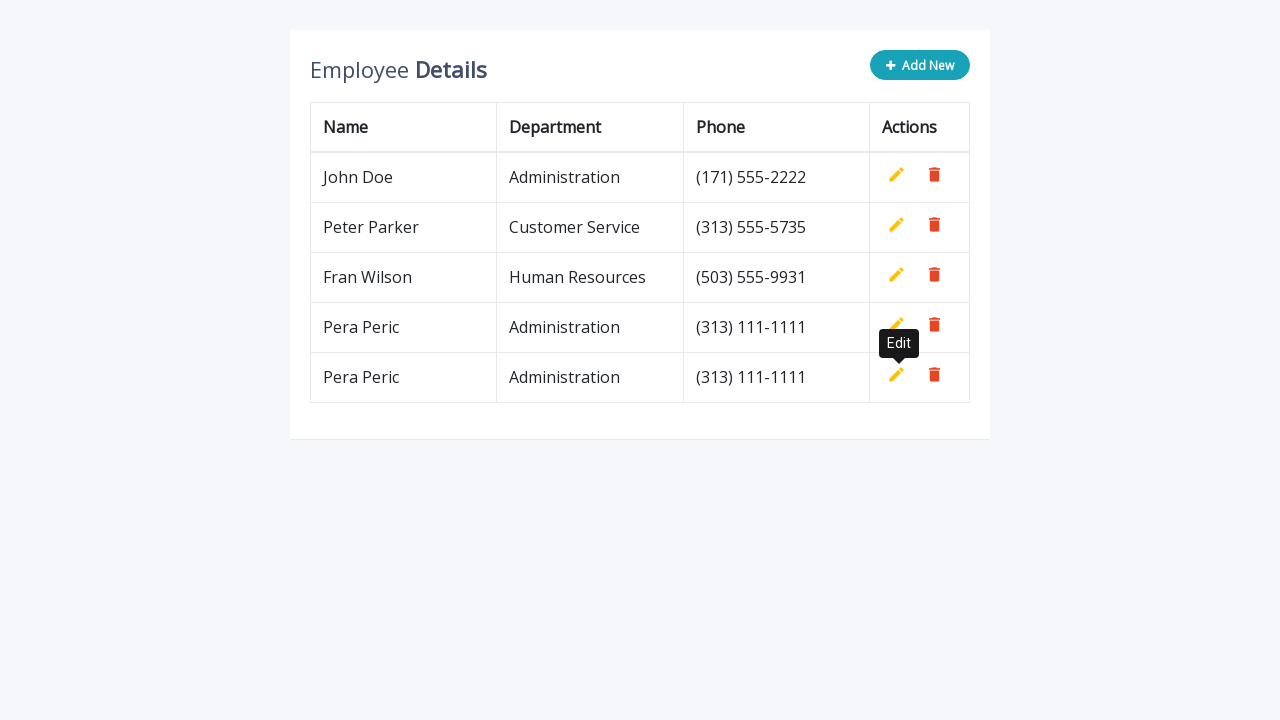

Clicked 'Add New' button to add a new row at (920, 65) on .add-new
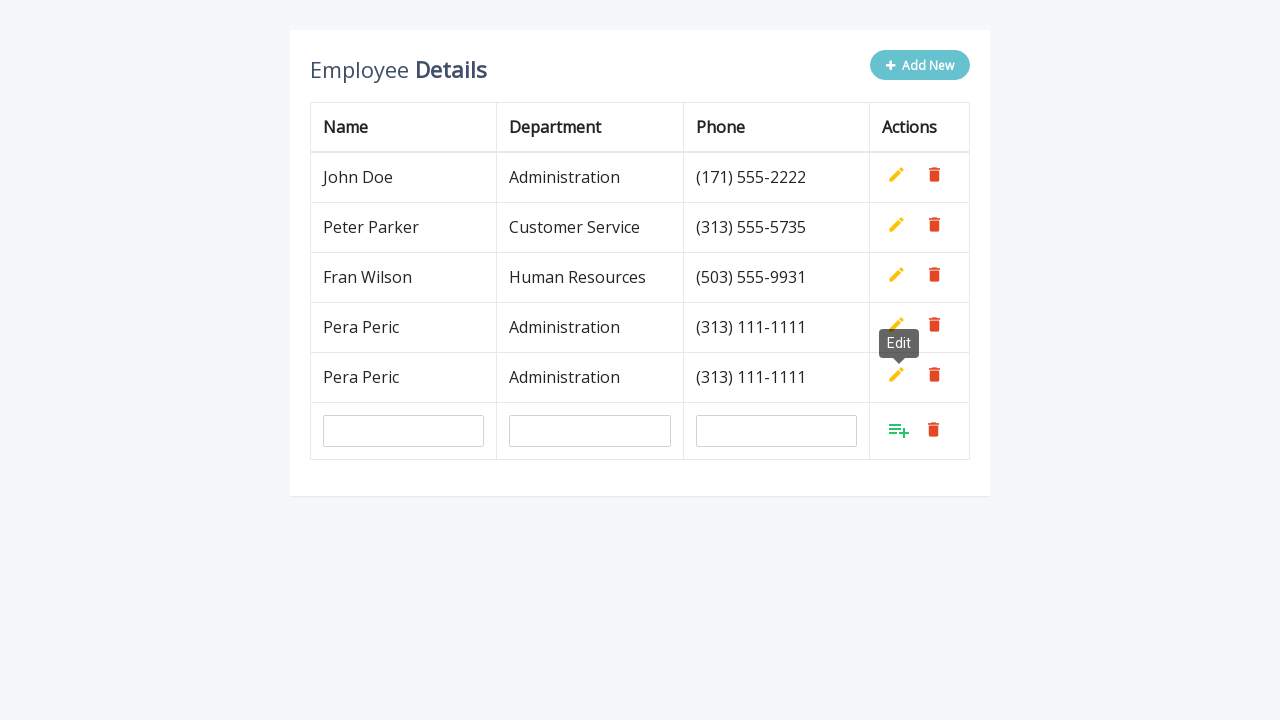

Filled name field with 'Pera Peric' on input[name='name']
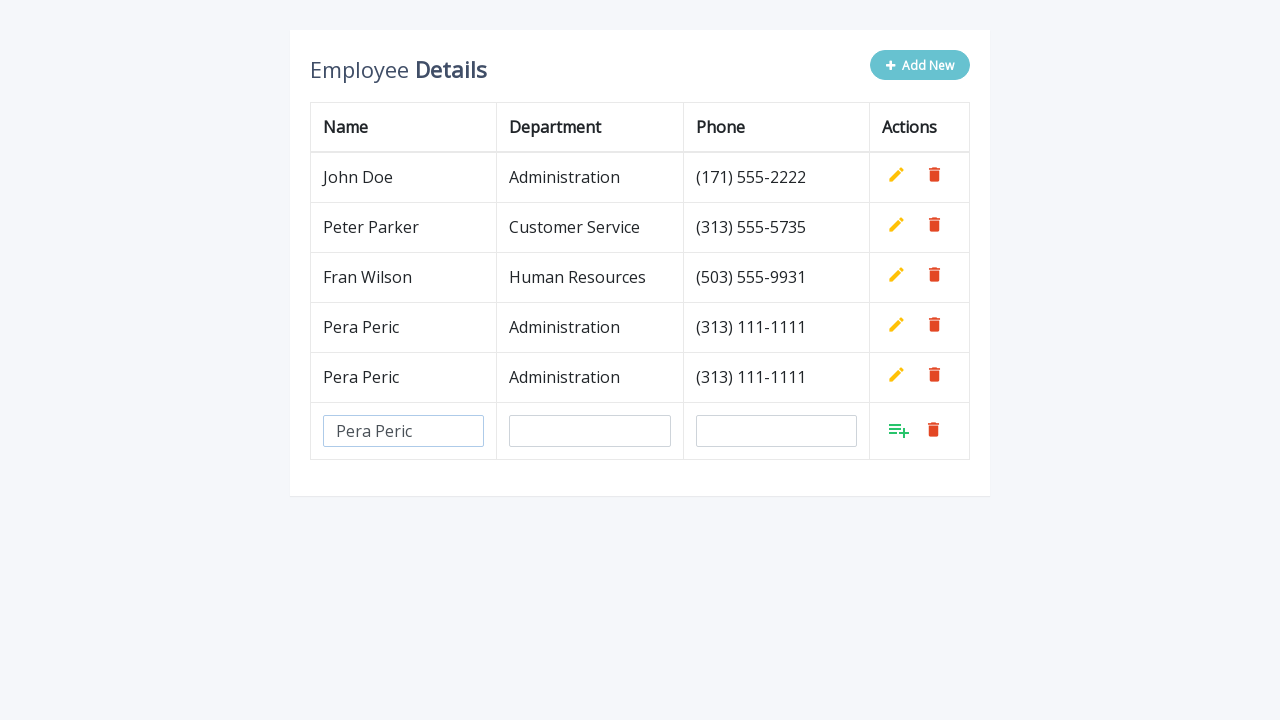

Filled department field with 'Administration' on input[name='department']
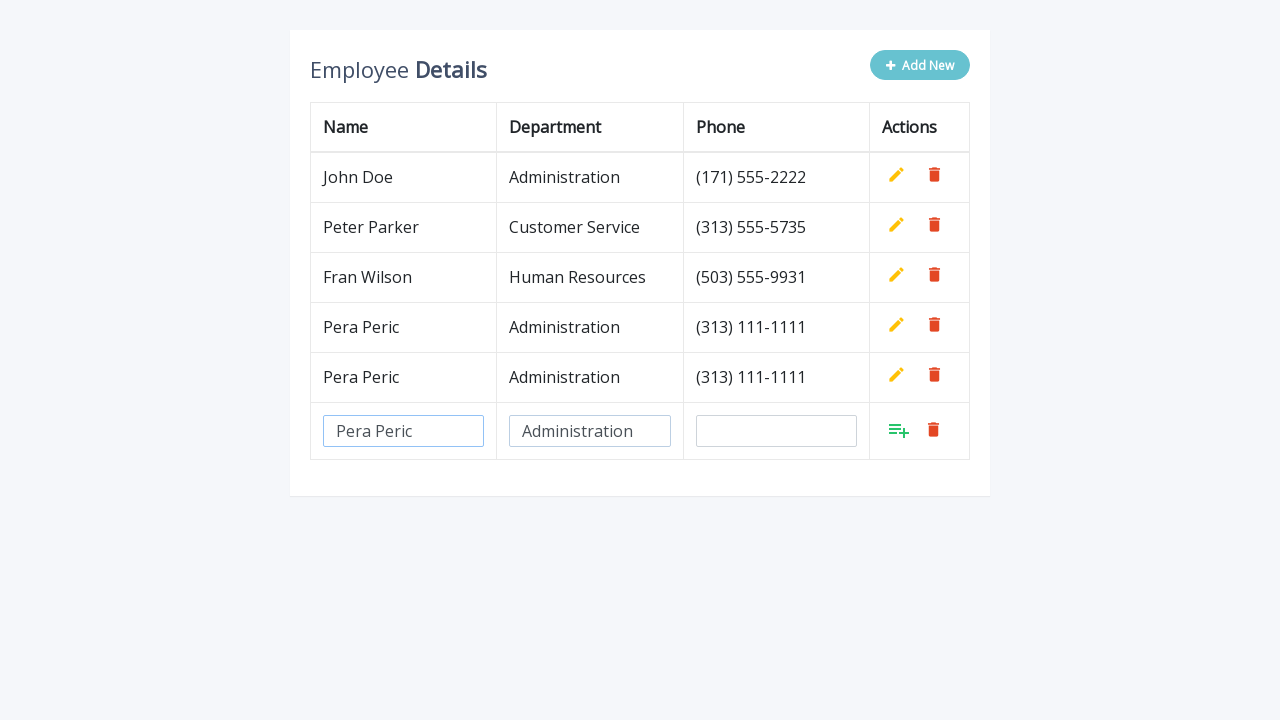

Filled phone field with '(313) 111-1111' on input[name='phone']
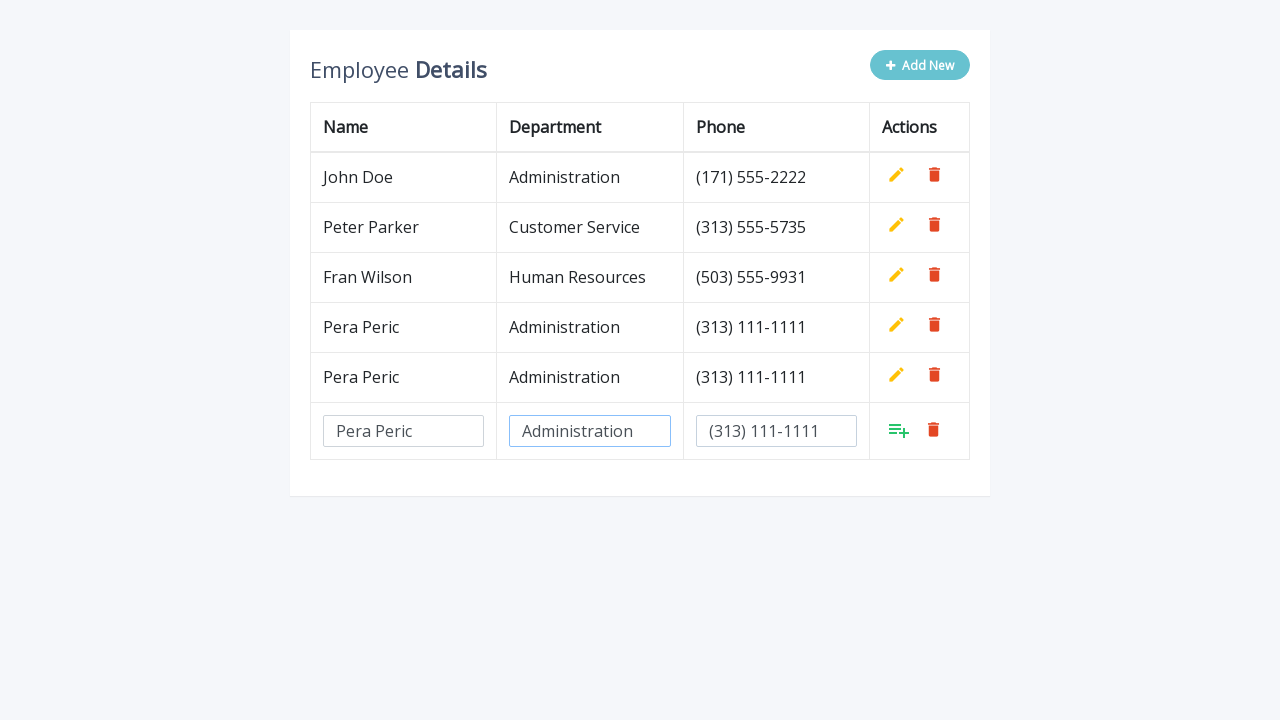

Clicked Add button to confirm new row entry at (899, 430) on xpath=//table//tbody//tr[last()]//td[last()]/a[@class='add']
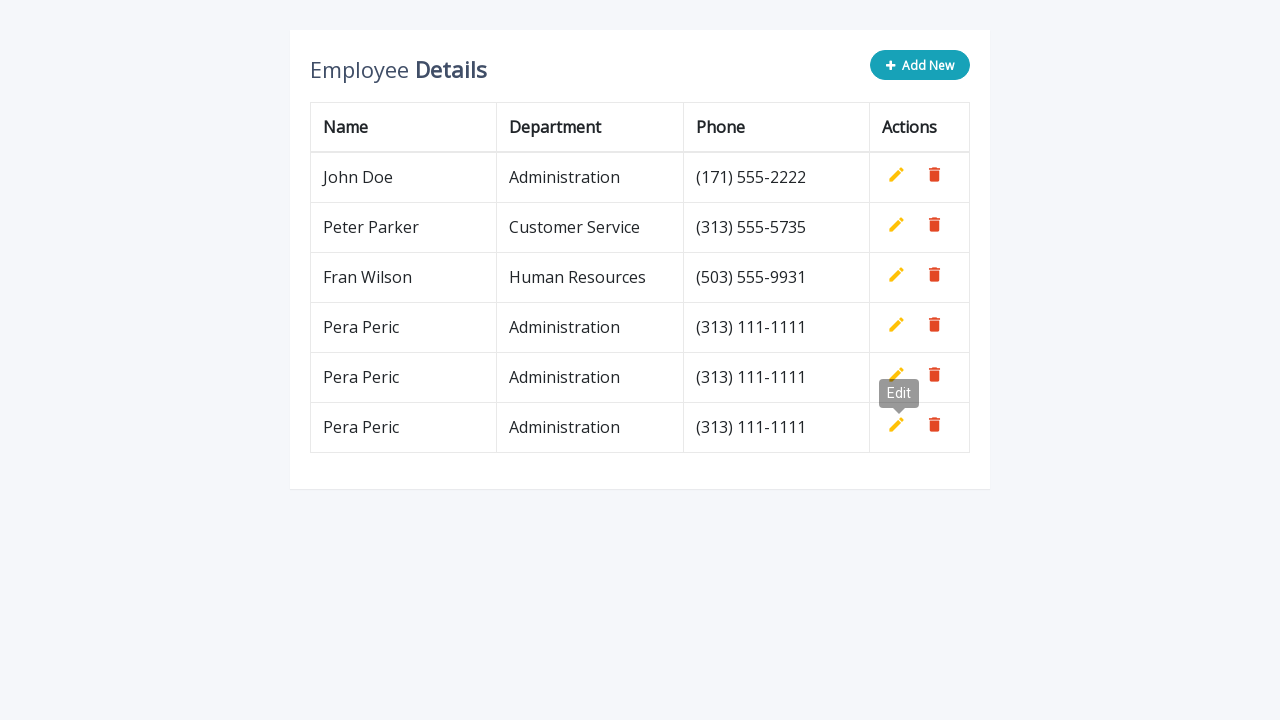

Waited 500ms before adding next row
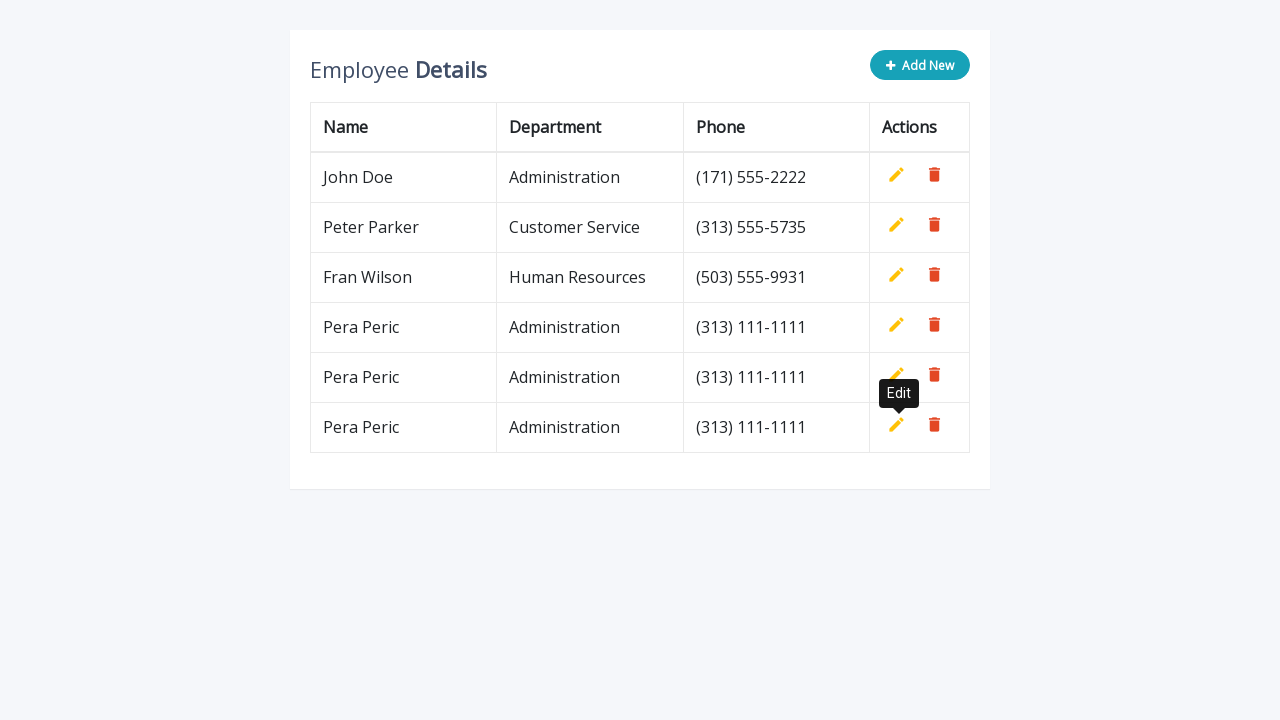

Clicked 'Add New' button to add a new row at (920, 65) on .add-new
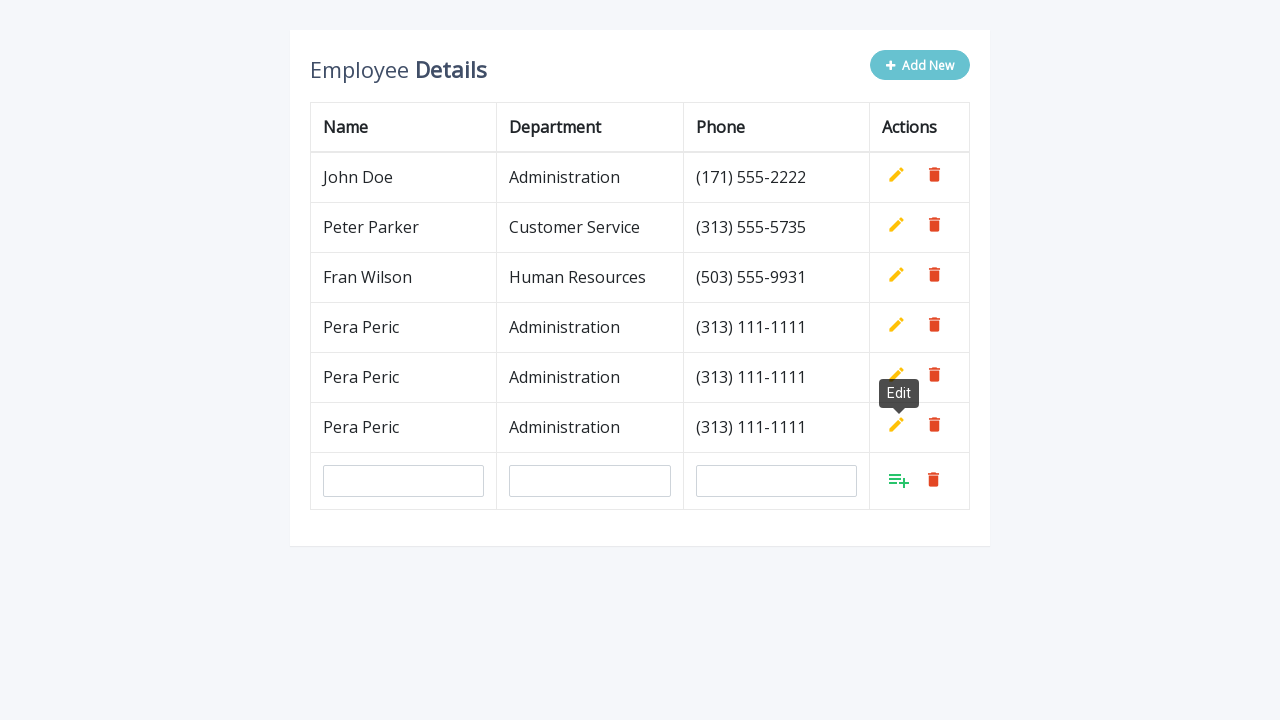

Filled name field with 'Pera Peric' on input[name='name']
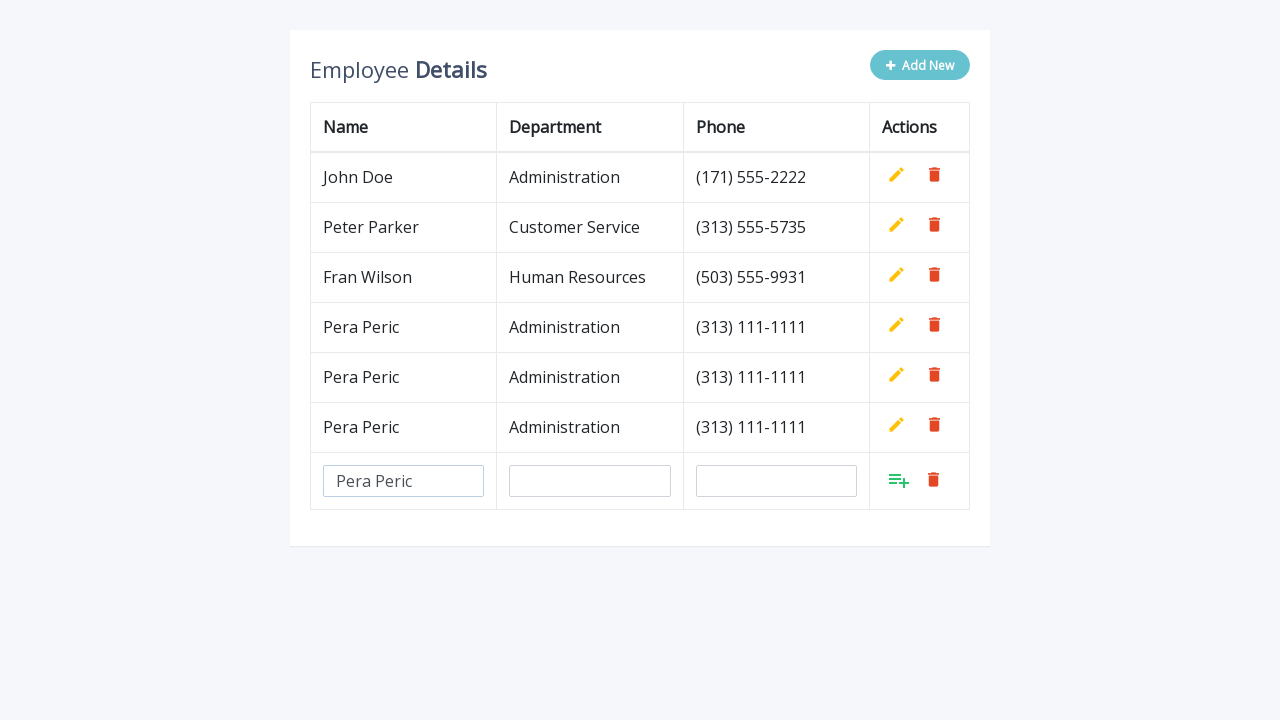

Filled department field with 'Administration' on input[name='department']
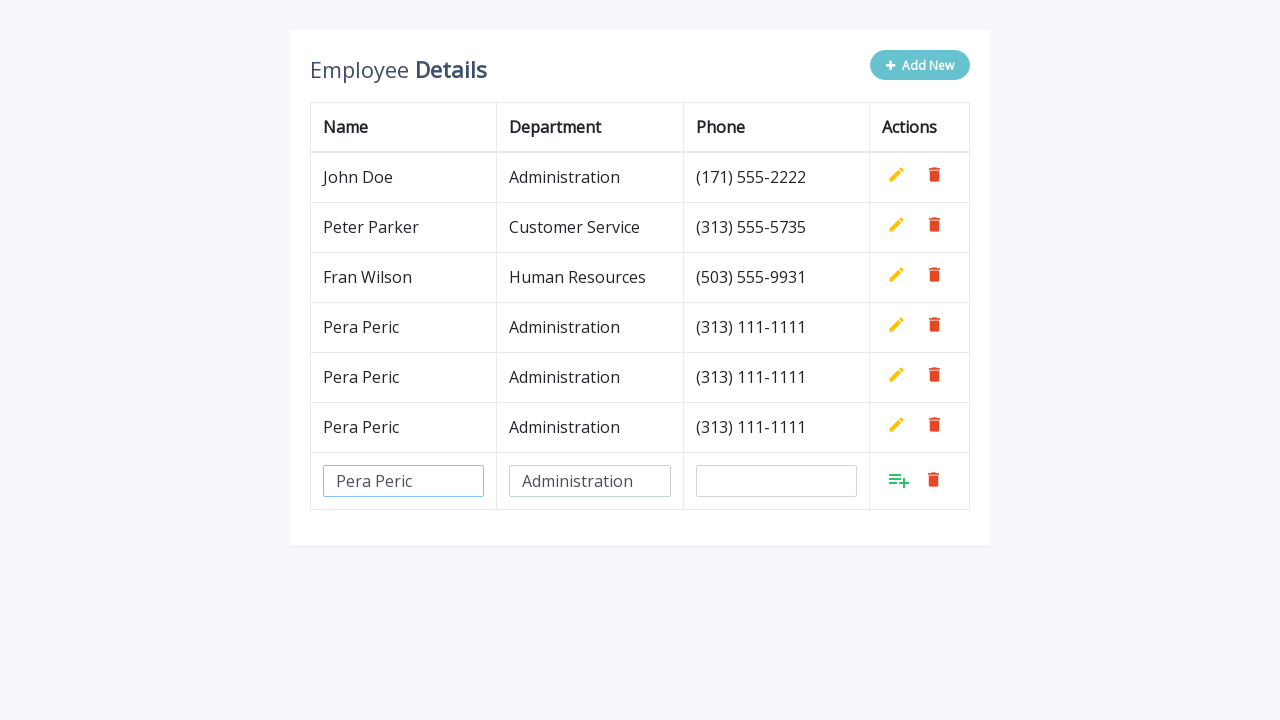

Filled phone field with '(313) 111-1111' on input[name='phone']
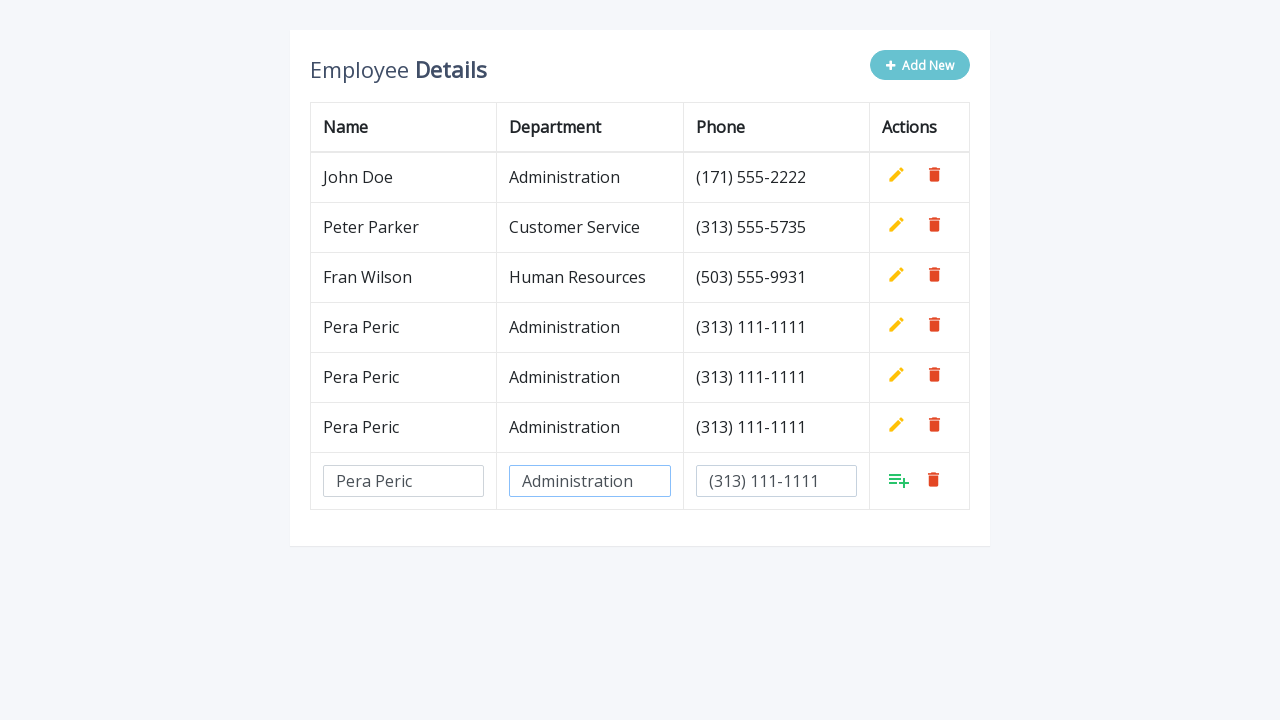

Clicked Add button to confirm new row entry at (899, 480) on xpath=//table//tbody//tr[last()]//td[last()]/a[@class='add']
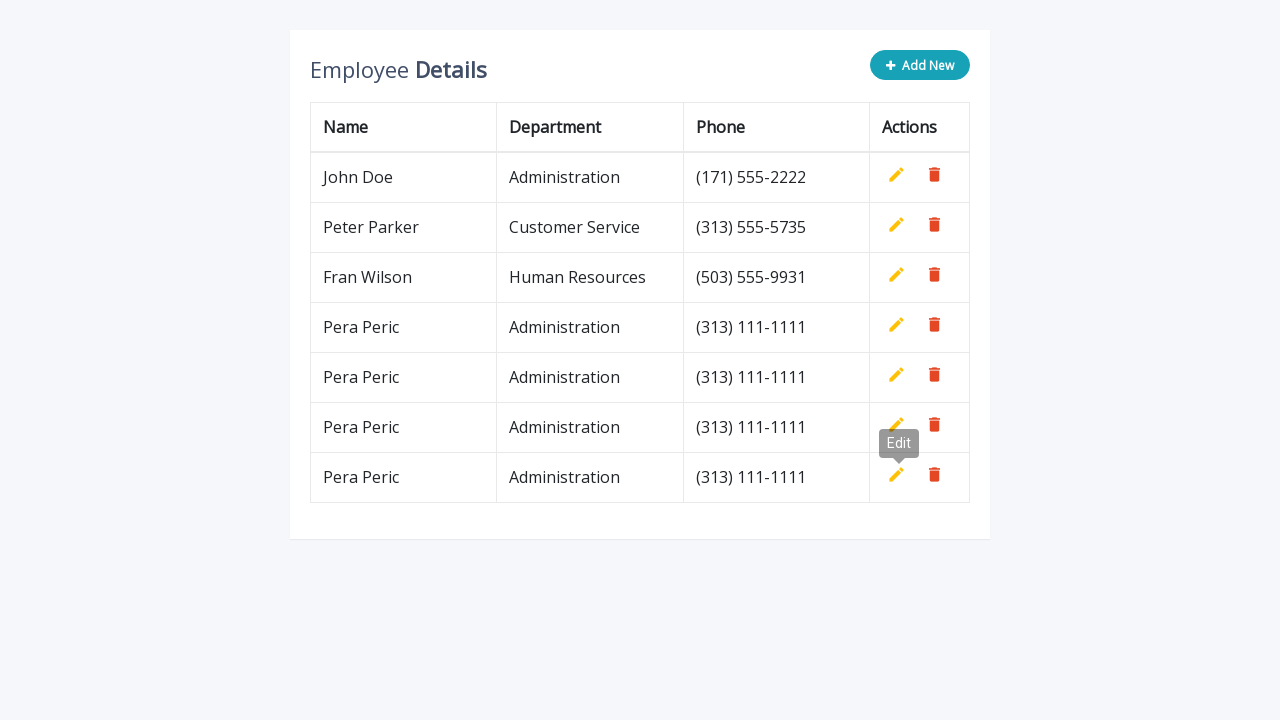

Waited 500ms before adding next row
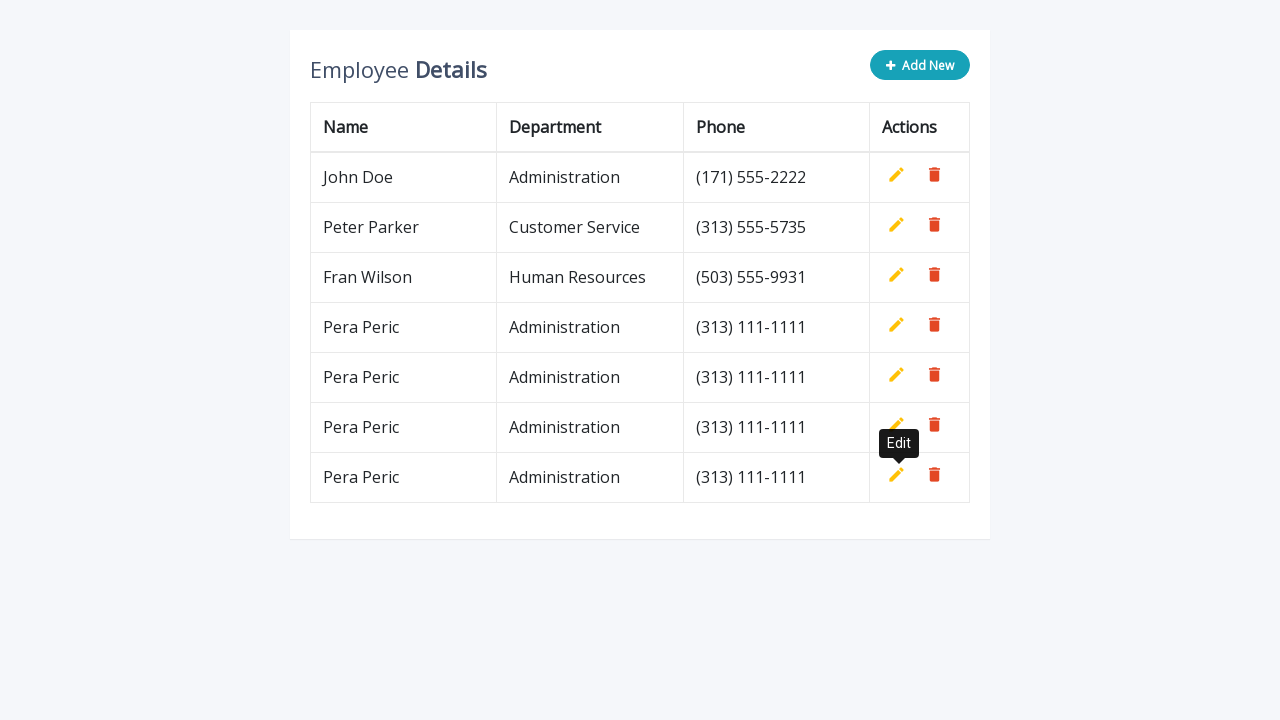

Clicked 'Add New' button to add a new row at (920, 65) on .add-new
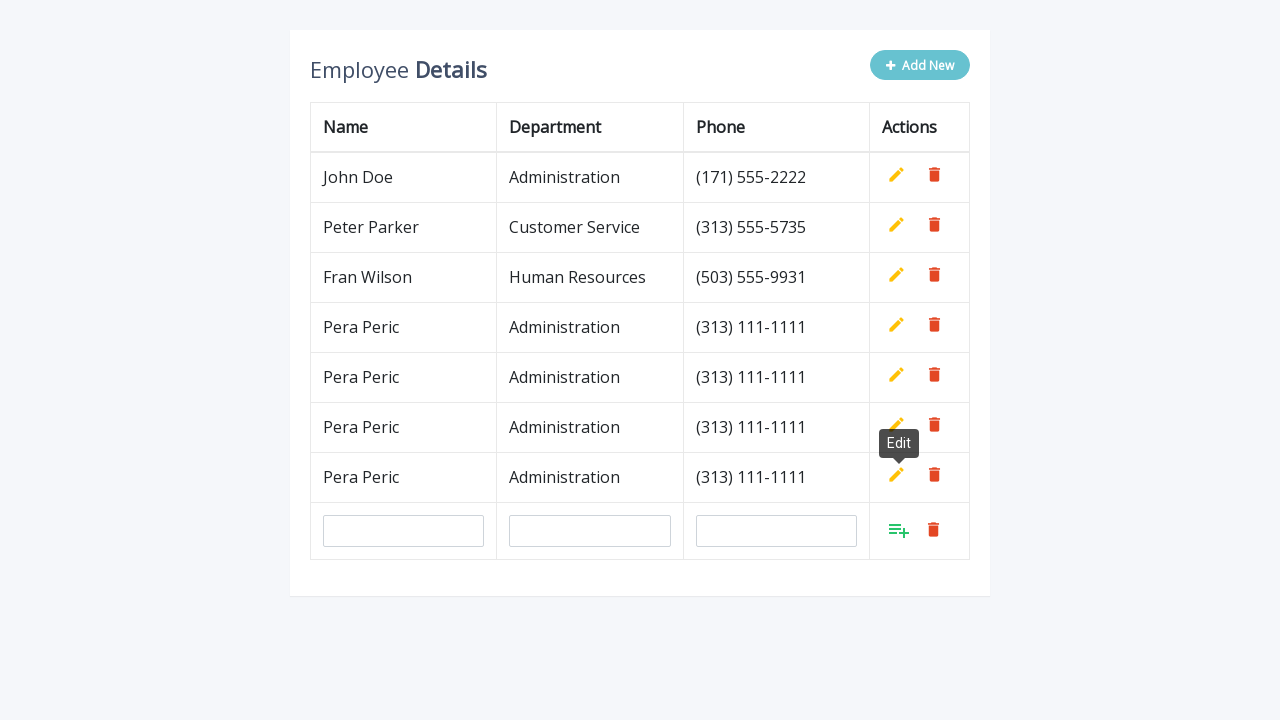

Filled name field with 'Pera Peric' on input[name='name']
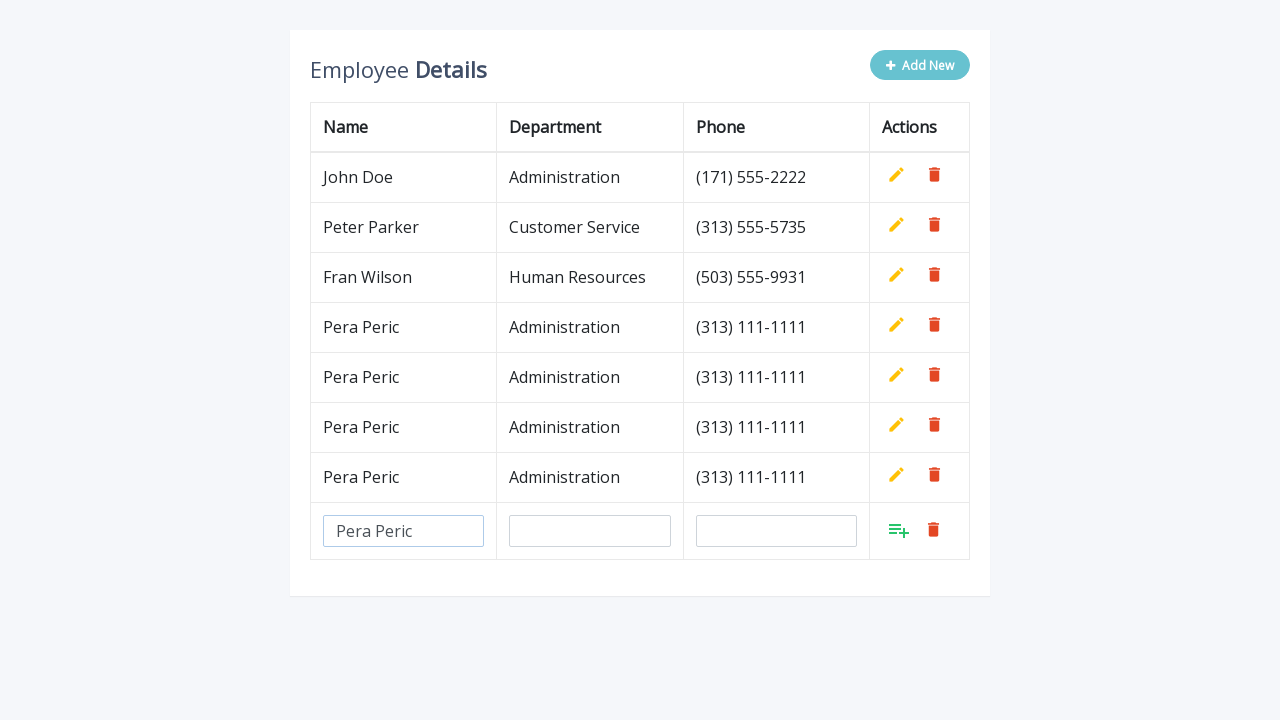

Filled department field with 'Administration' on input[name='department']
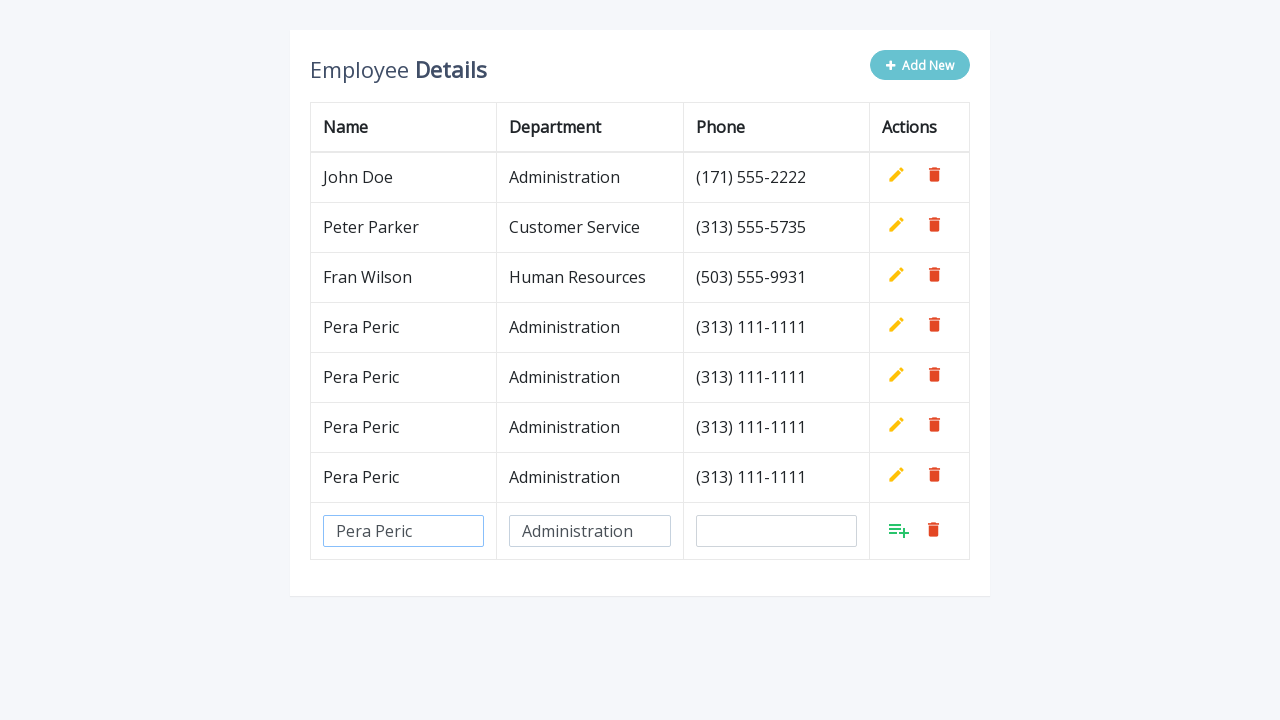

Filled phone field with '(313) 111-1111' on input[name='phone']
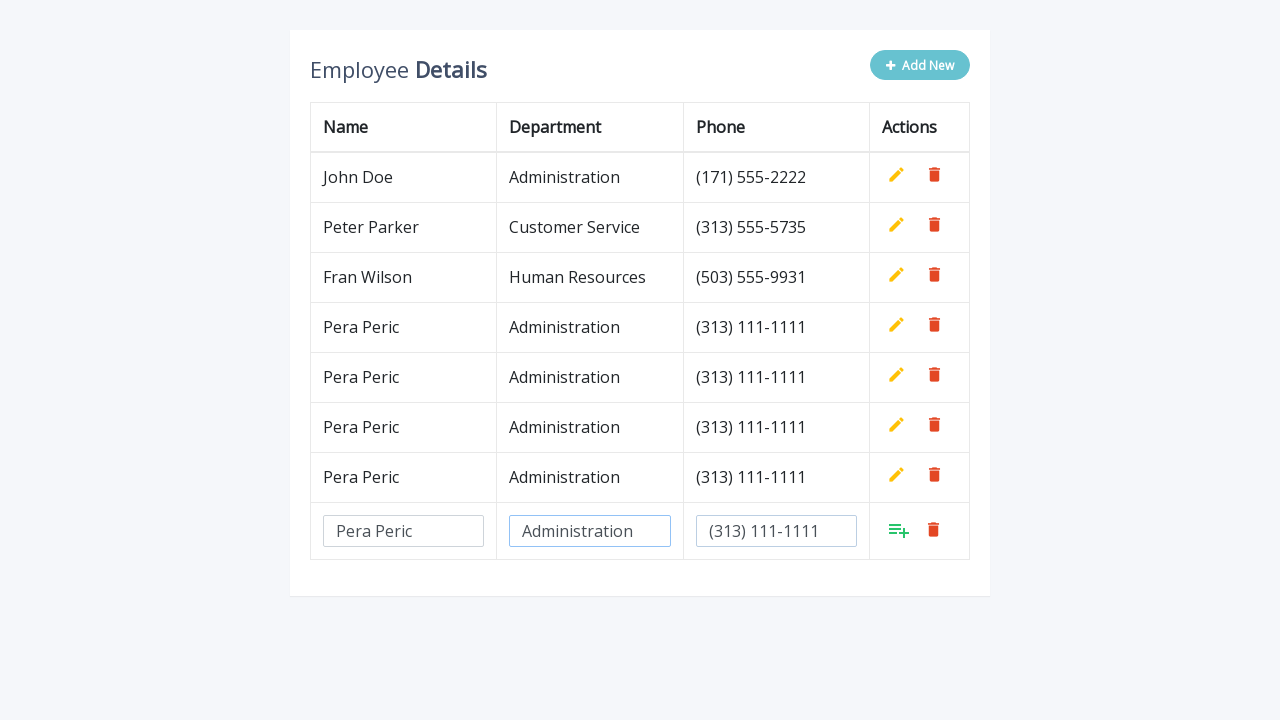

Clicked Add button to confirm new row entry at (899, 530) on xpath=//table//tbody//tr[last()]//td[last()]/a[@class='add']
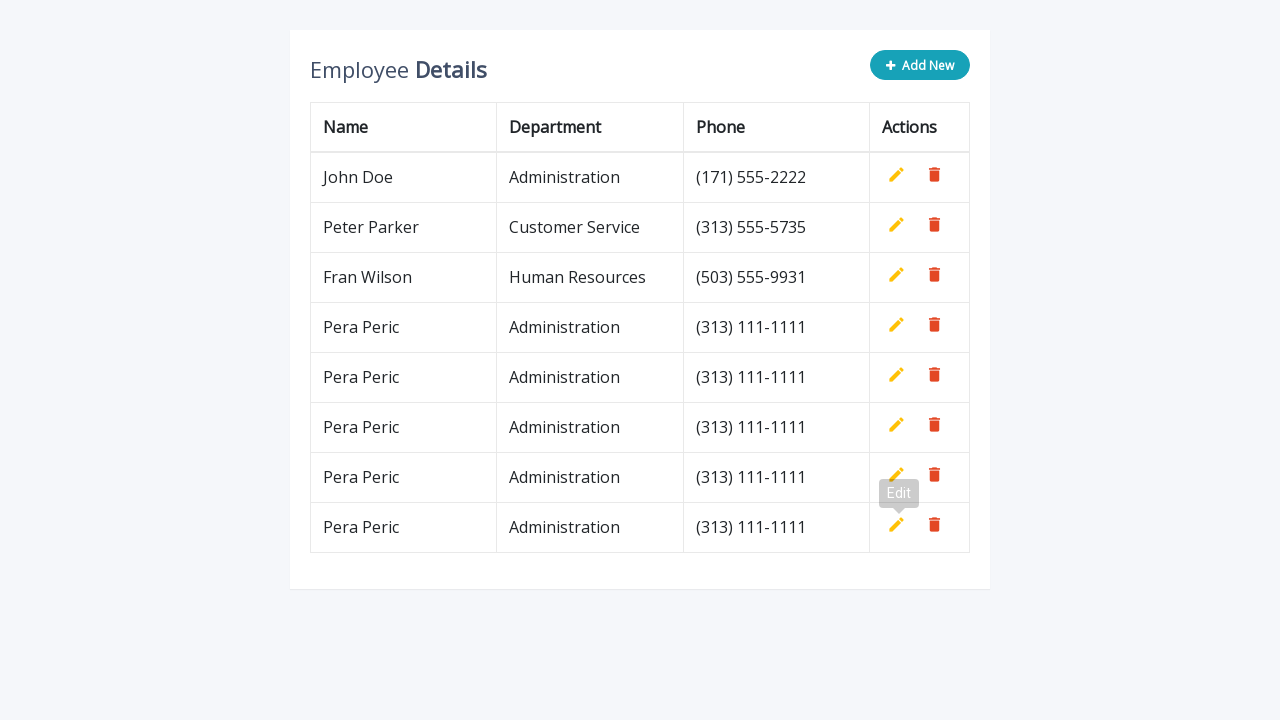

Waited 500ms before adding next row
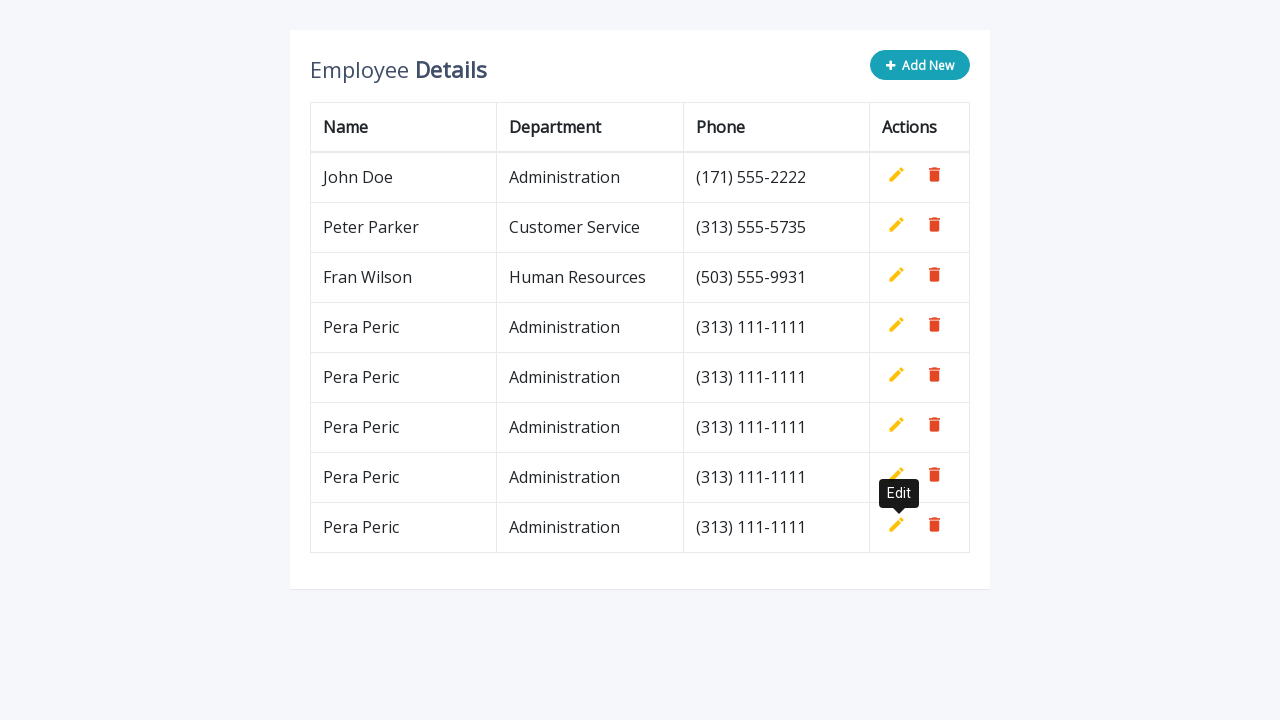

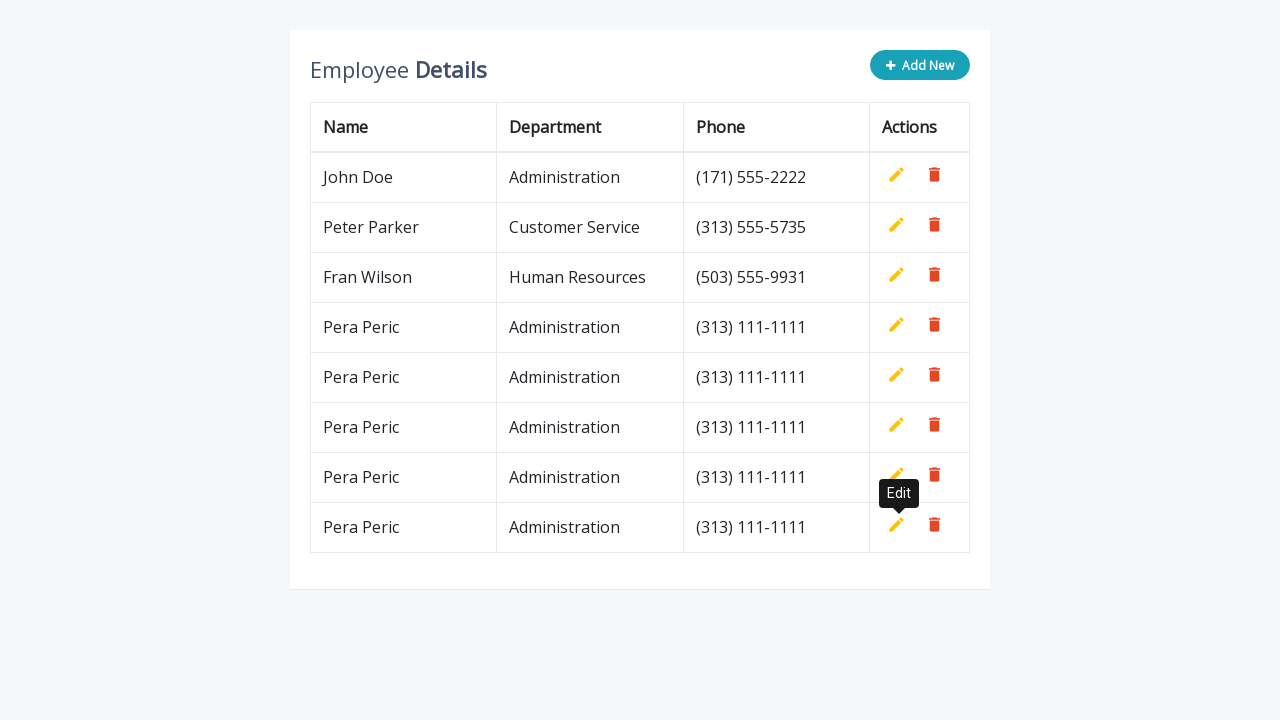